Tests search functionality on a Selenium practice e-commerce site by typing "cucumber" in the search box and clicking the search button

Starting URL: https://rahulshettyacademy.com/seleniumPractise/#/

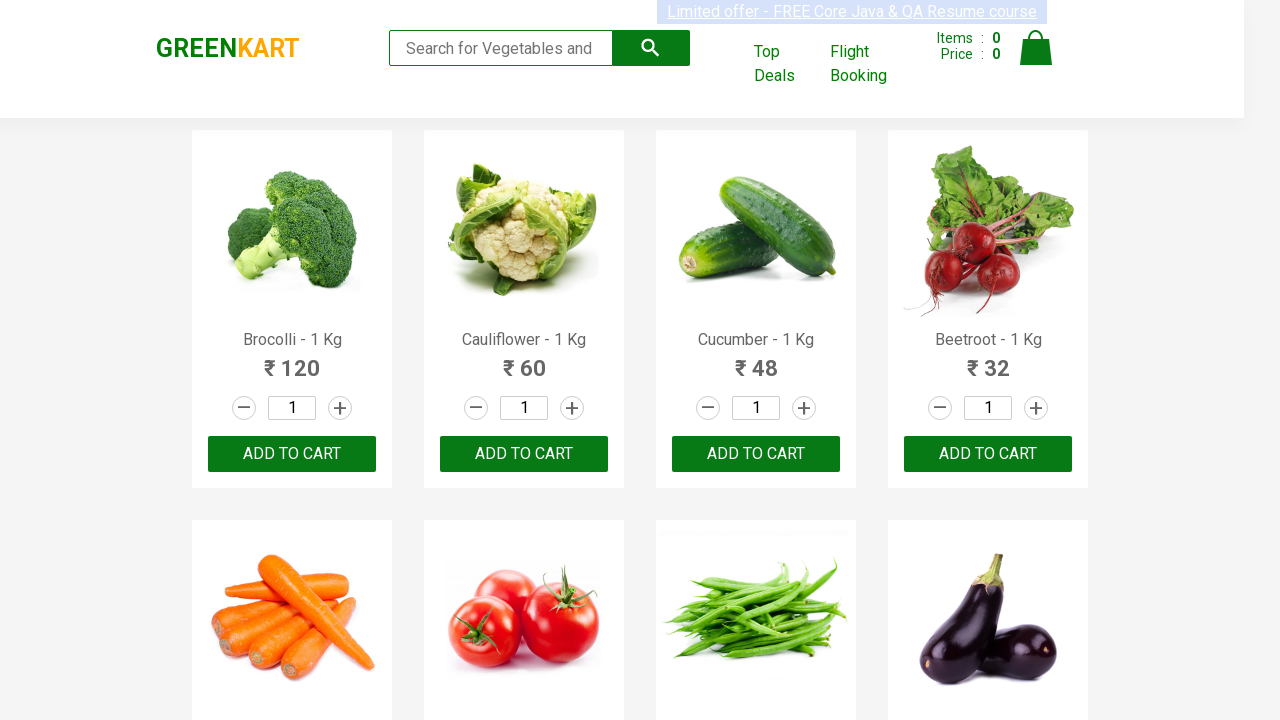

Typed 'cucumber' in the search box on .search-keyword
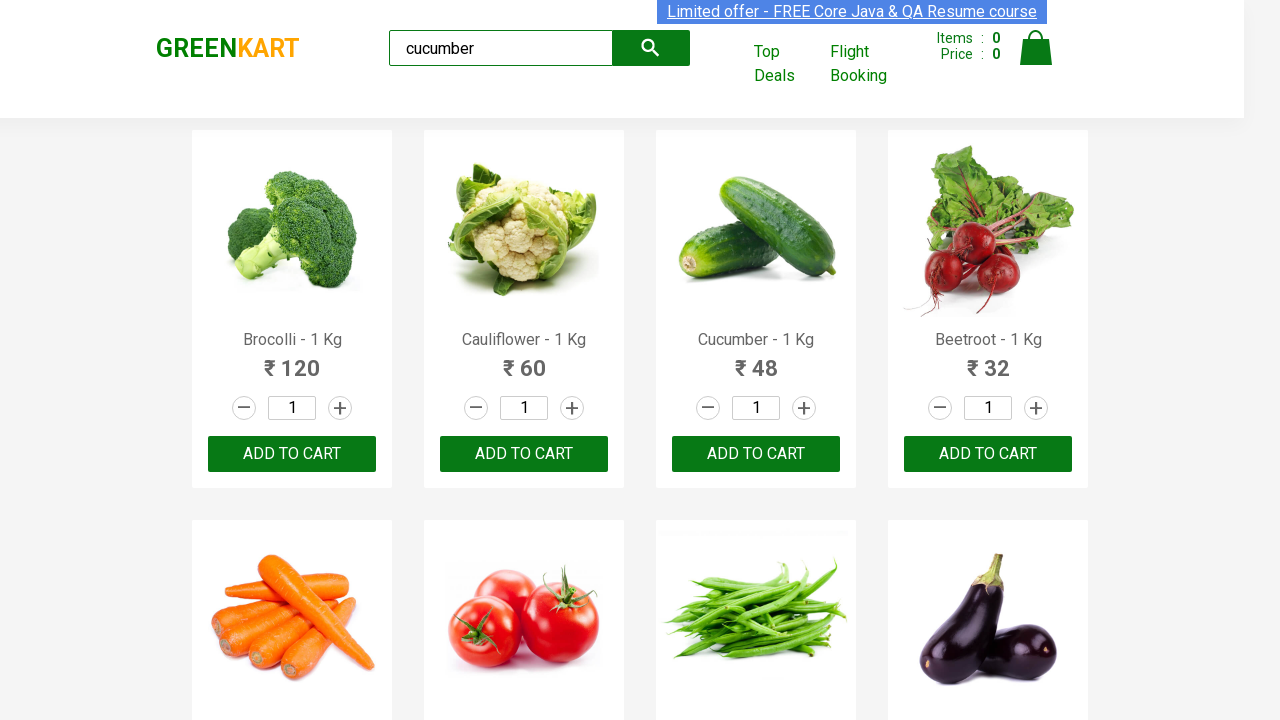

Clicked the search button at (651, 48) on .search-button
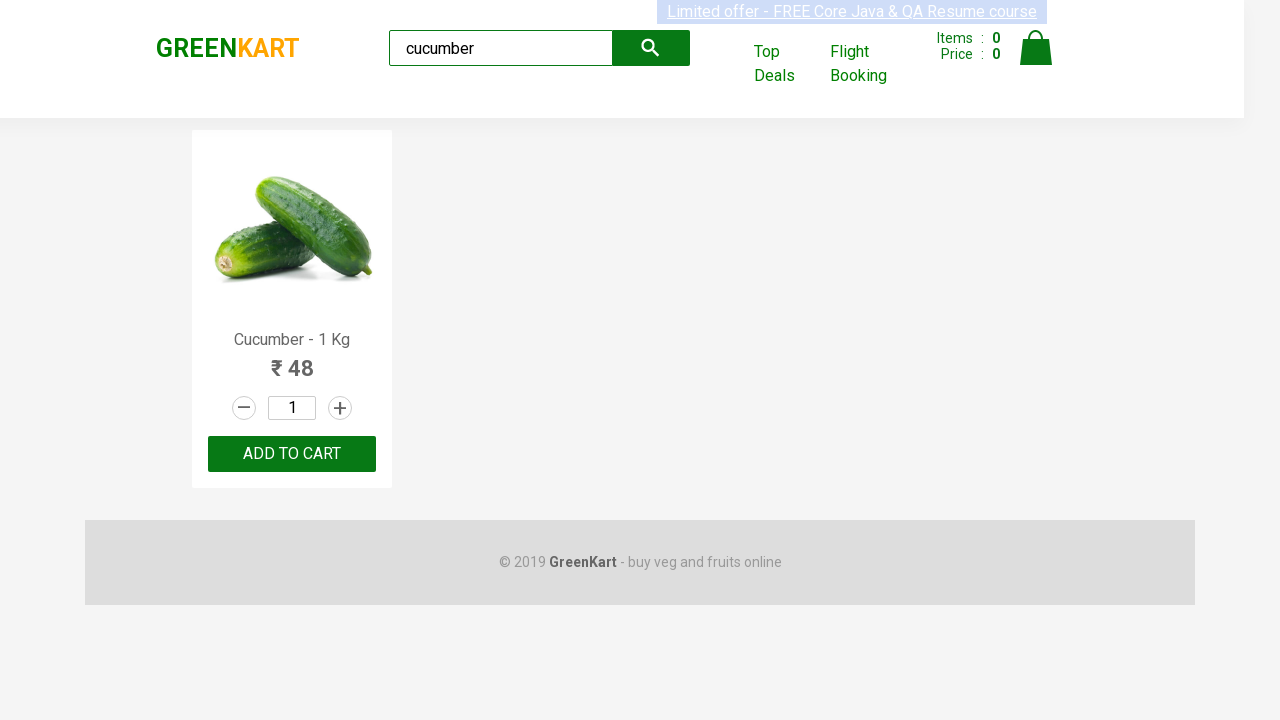

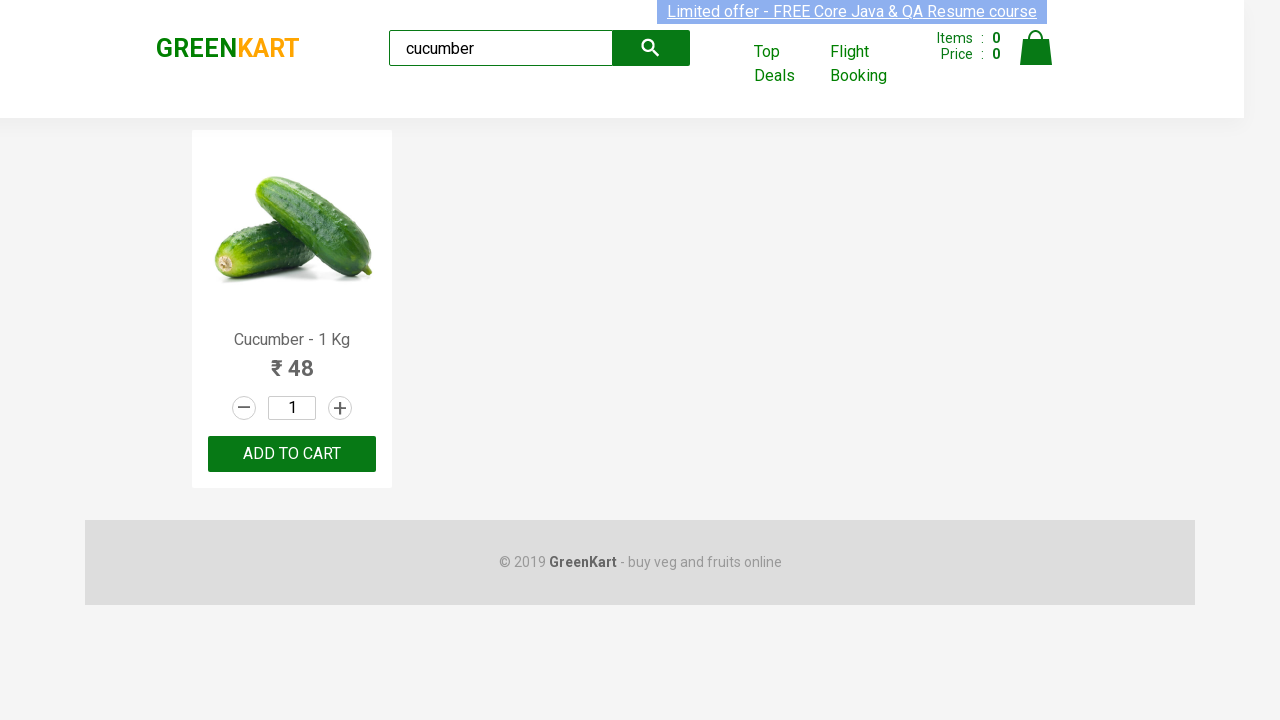